Tests window/tab handling by clicking a link that opens a new tab, switching to that tab, and verifying the new tab's title is "New Window"

Starting URL: https://the-internet.herokuapp.com/windows

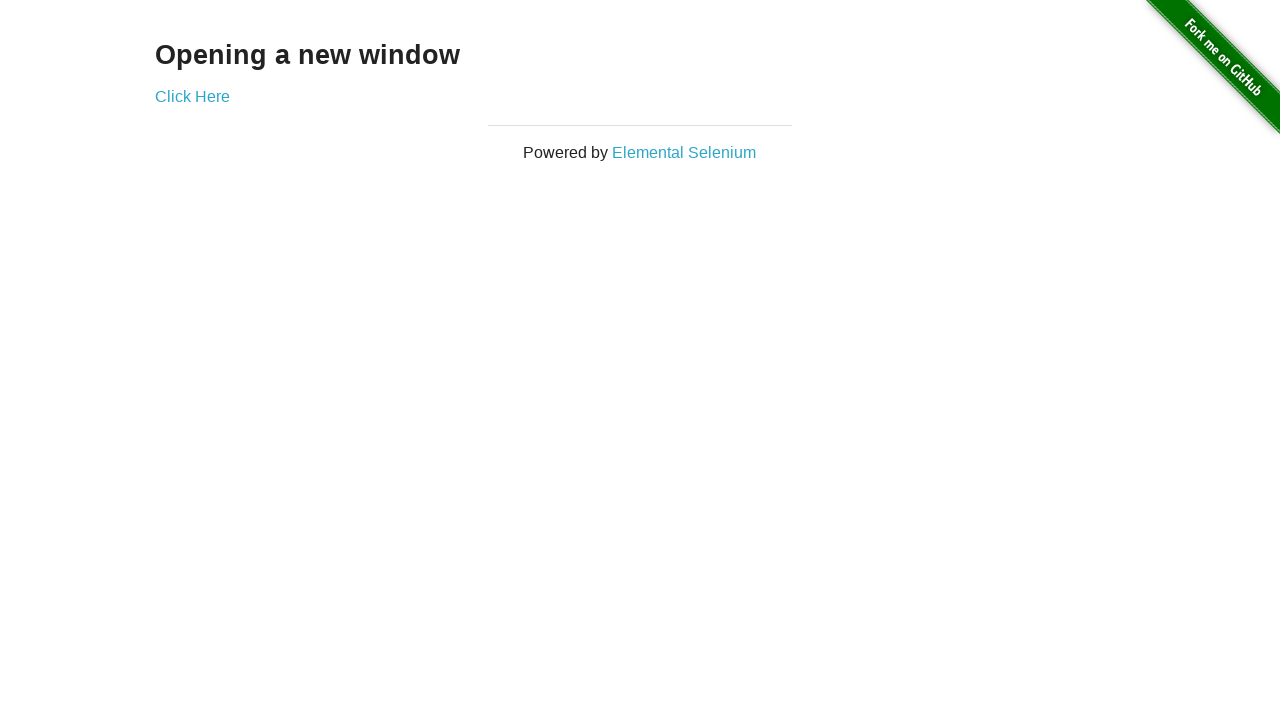

Clicked 'Click Here' link to open new tab at (192, 96) on text=Click Here
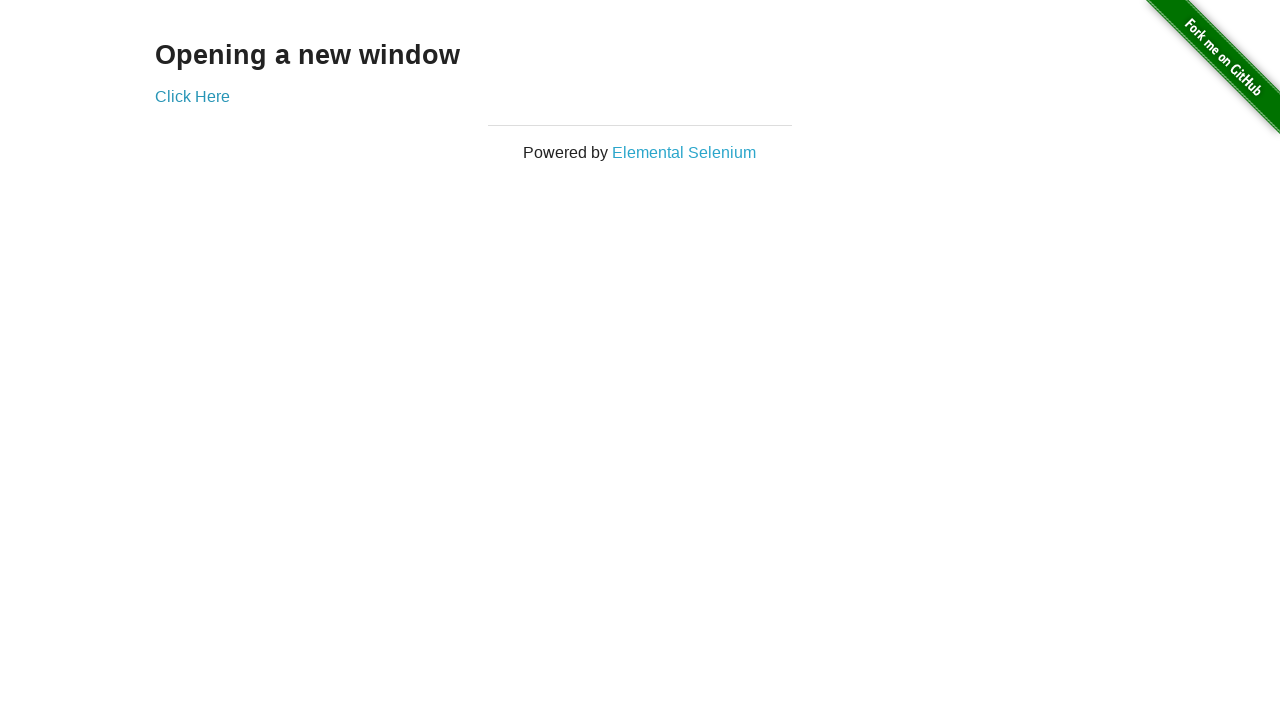

Captured new tab/page object
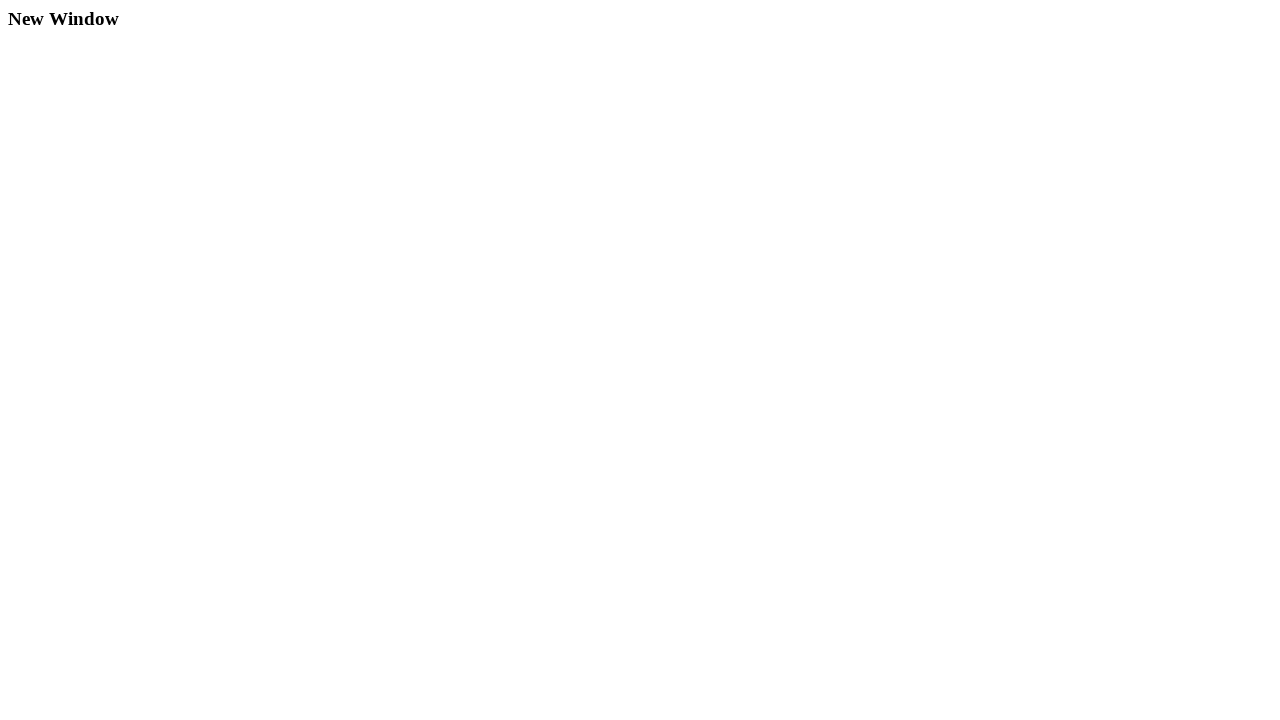

New tab finished loading
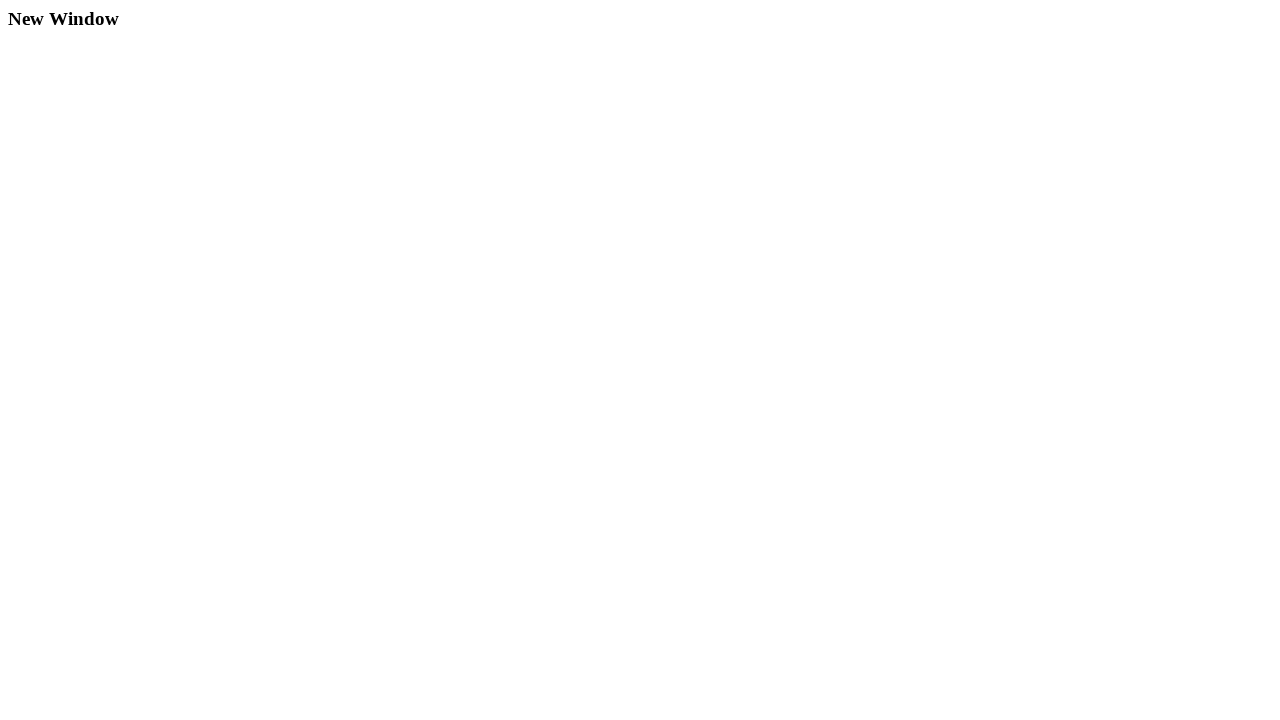

Verified new tab title is 'New Window'
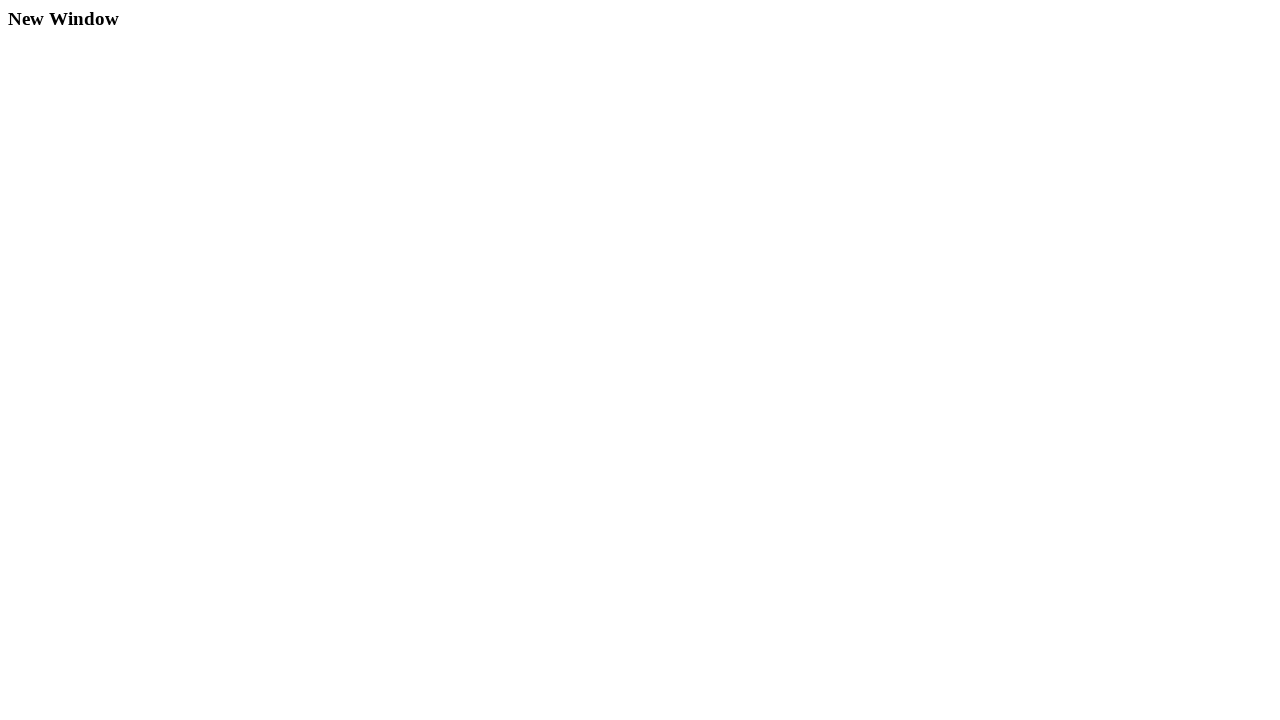

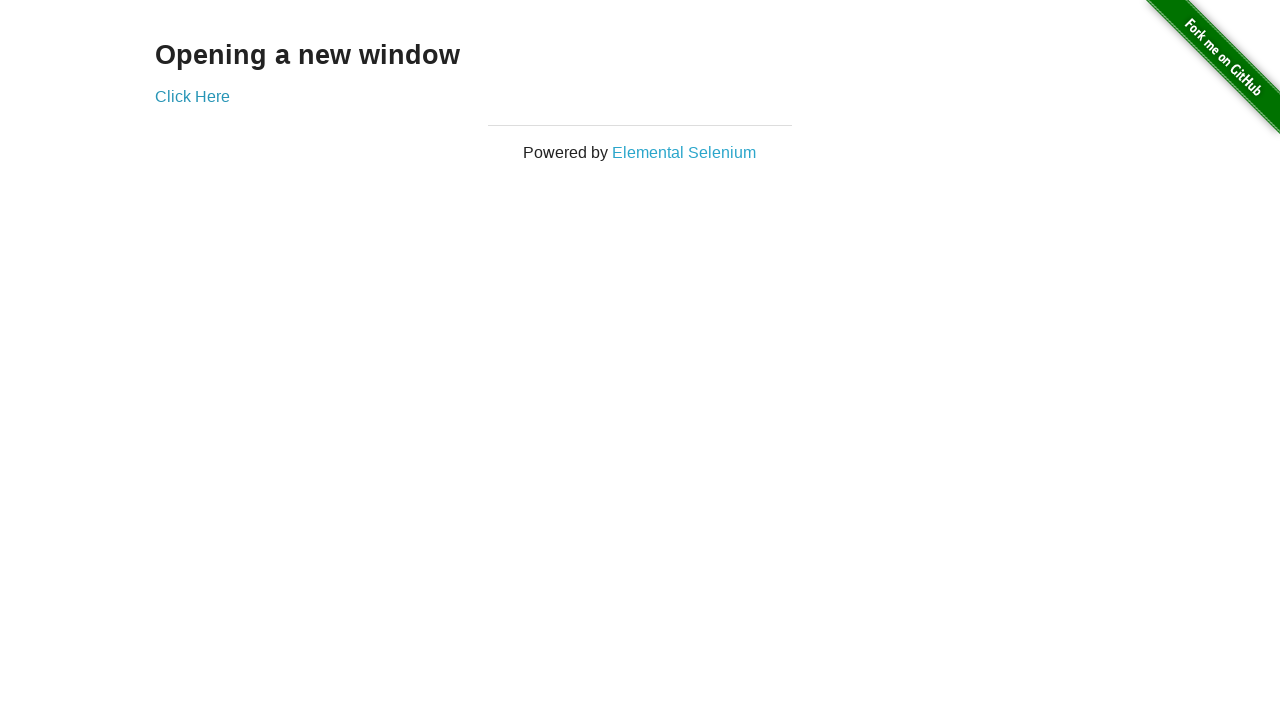